Tests the Explore More button on the homepage slider by first clicking the logo and then the explore button

Starting URL: https://www.tranktechnologies.com/

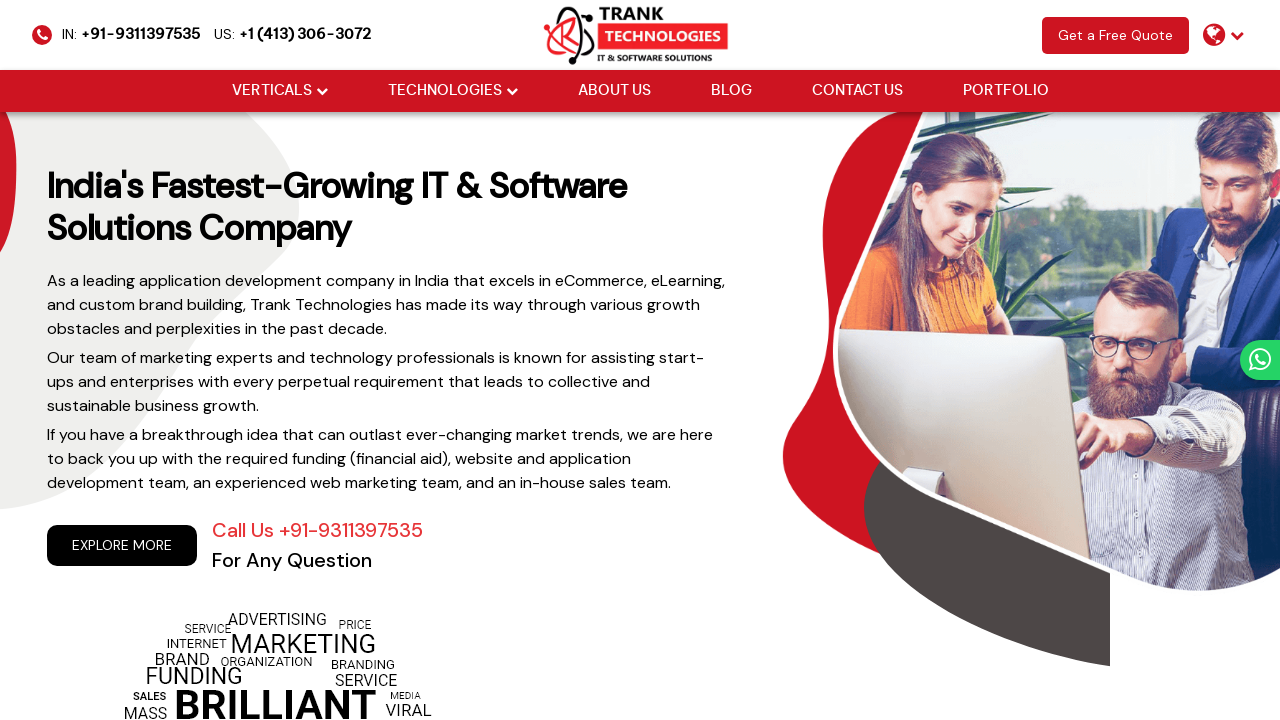

Clicked the Trank Technologies logo to ensure on homepage at (640, 34) on img[src='https://www.tranktechnologies.com/assets/new-assets/logo/trank-logo.web
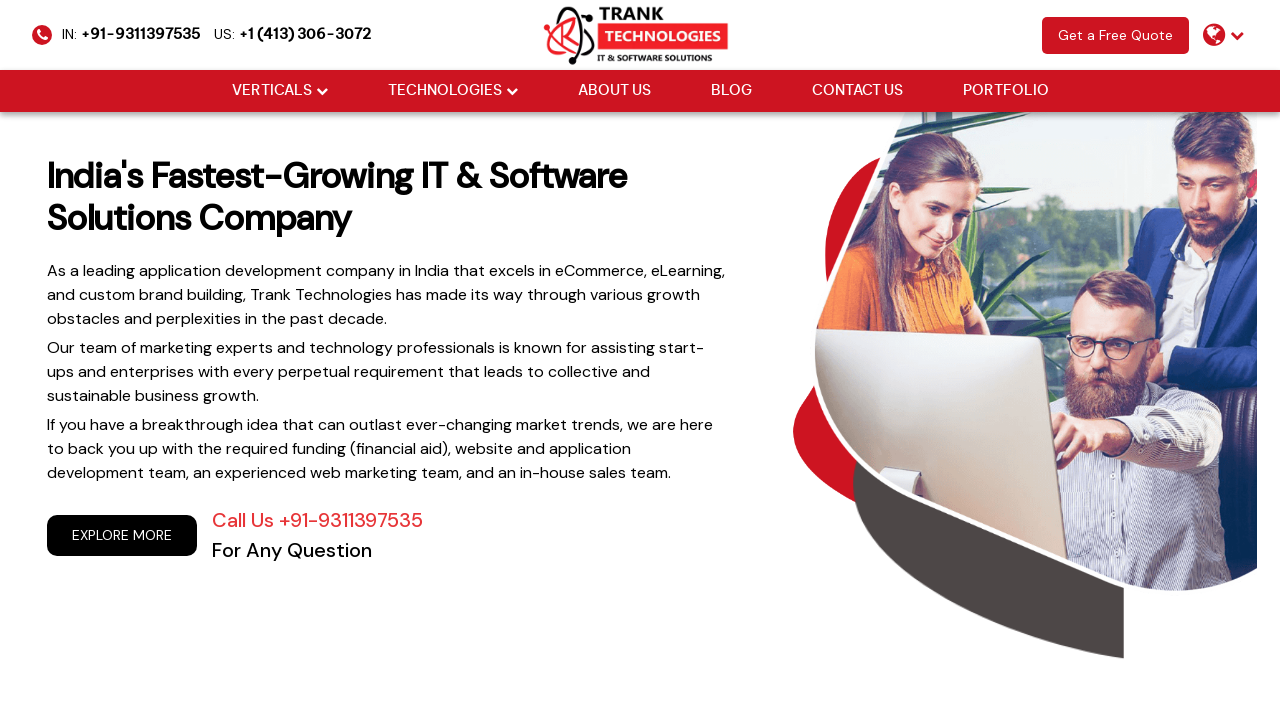

Waited 1000ms for page to stabilize
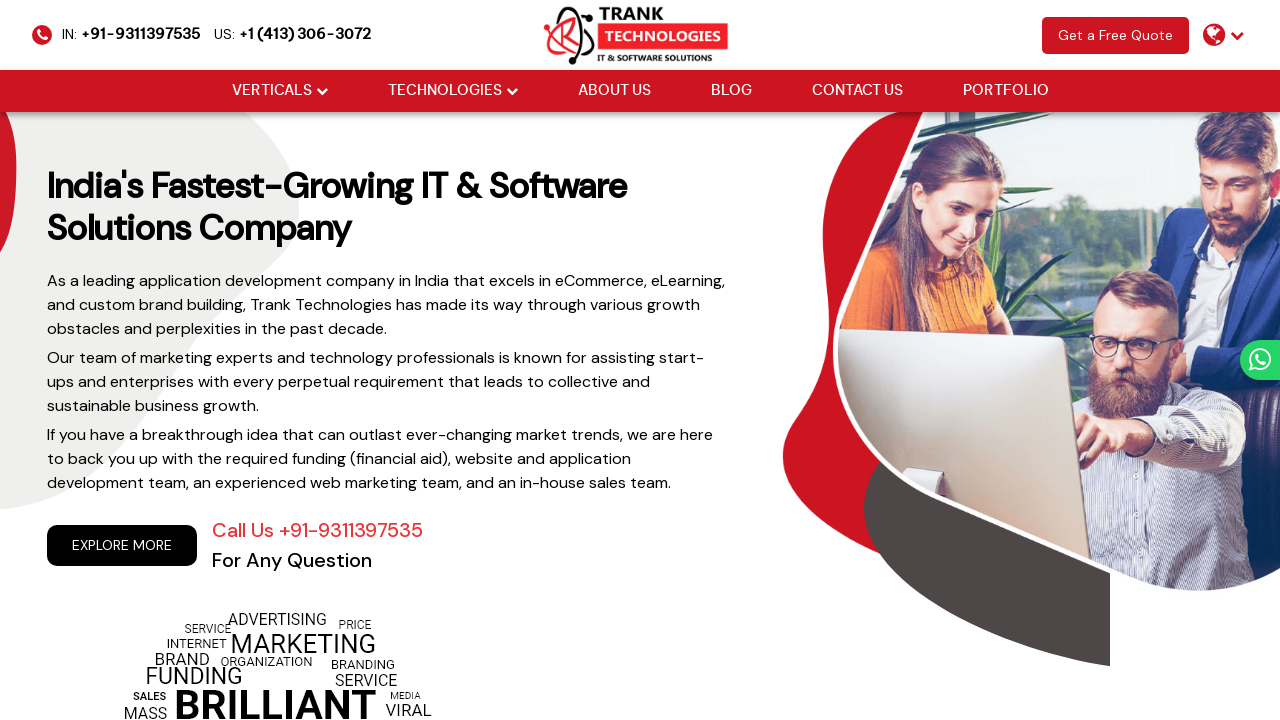

Clicked the Explore More button on the homepage slider at (122, 545) on div.cm-home-slide.slick-current.slick-active a.cm-slider-btn.cm-prim-bg
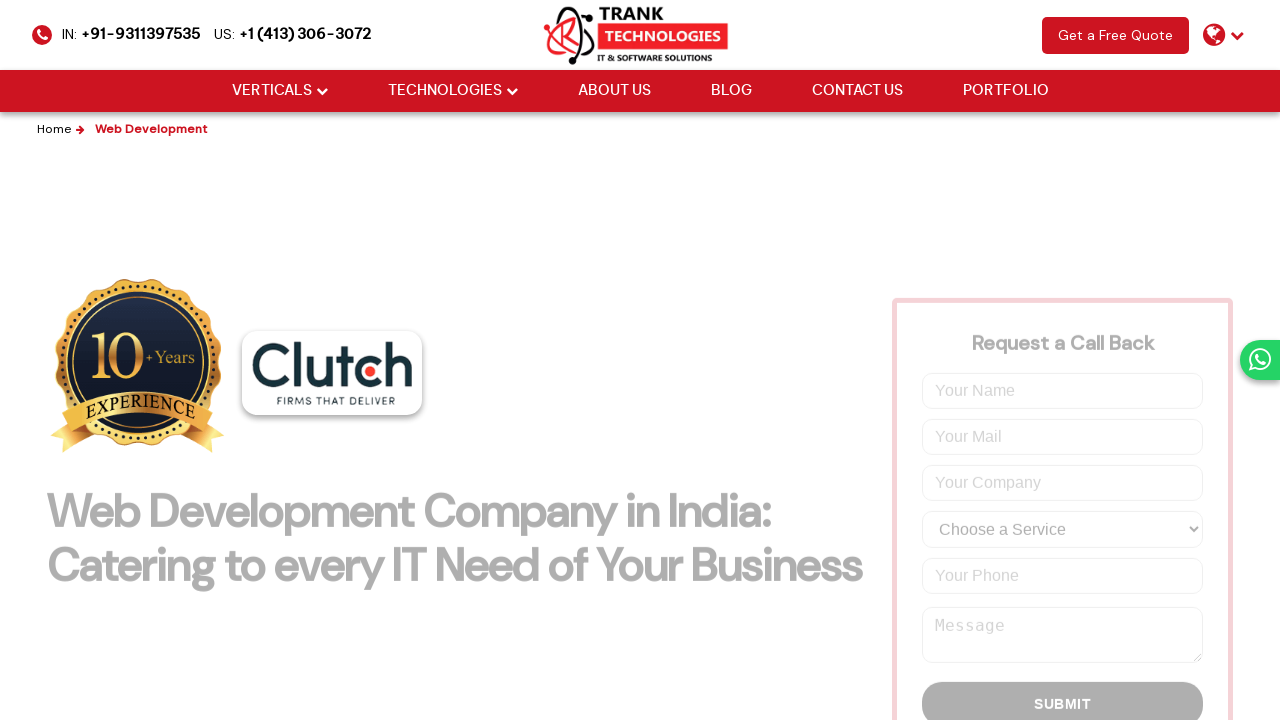

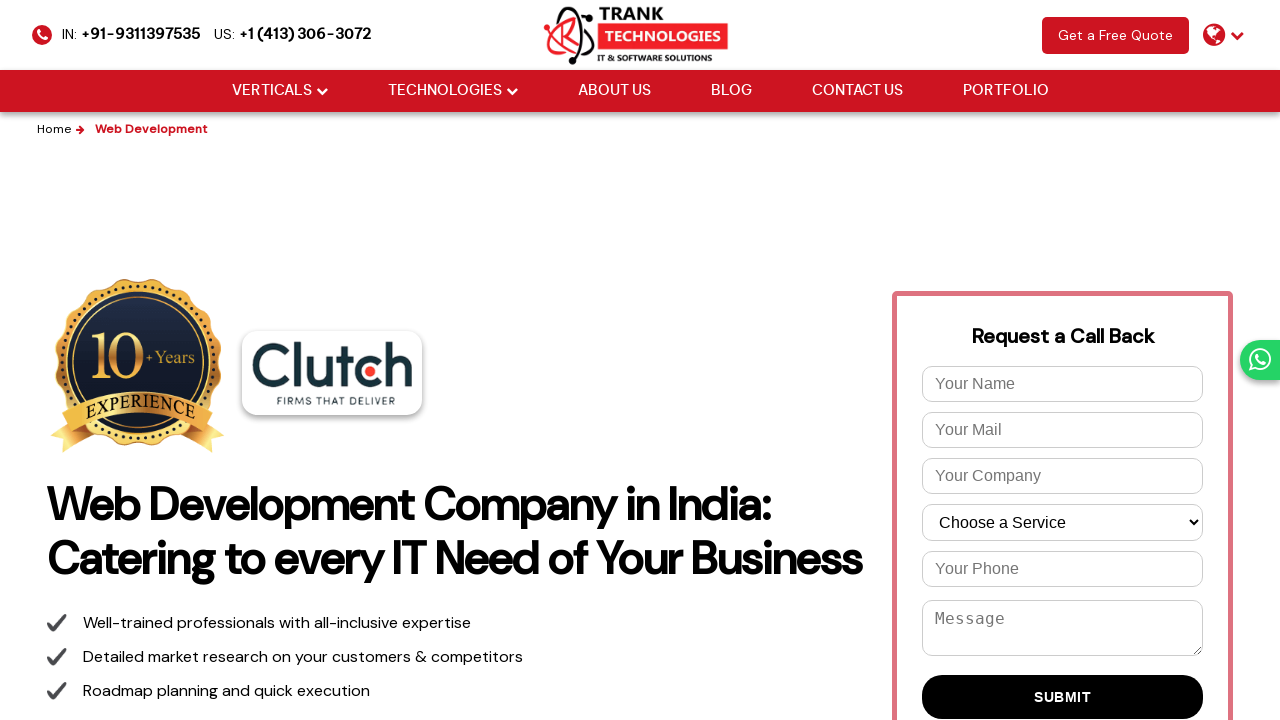